Navigates to OrangeHRM demo site and verifies the page title is "OrangeHRM"

Starting URL: https://opensource-demo.orangehrmlive.com/web/index.php

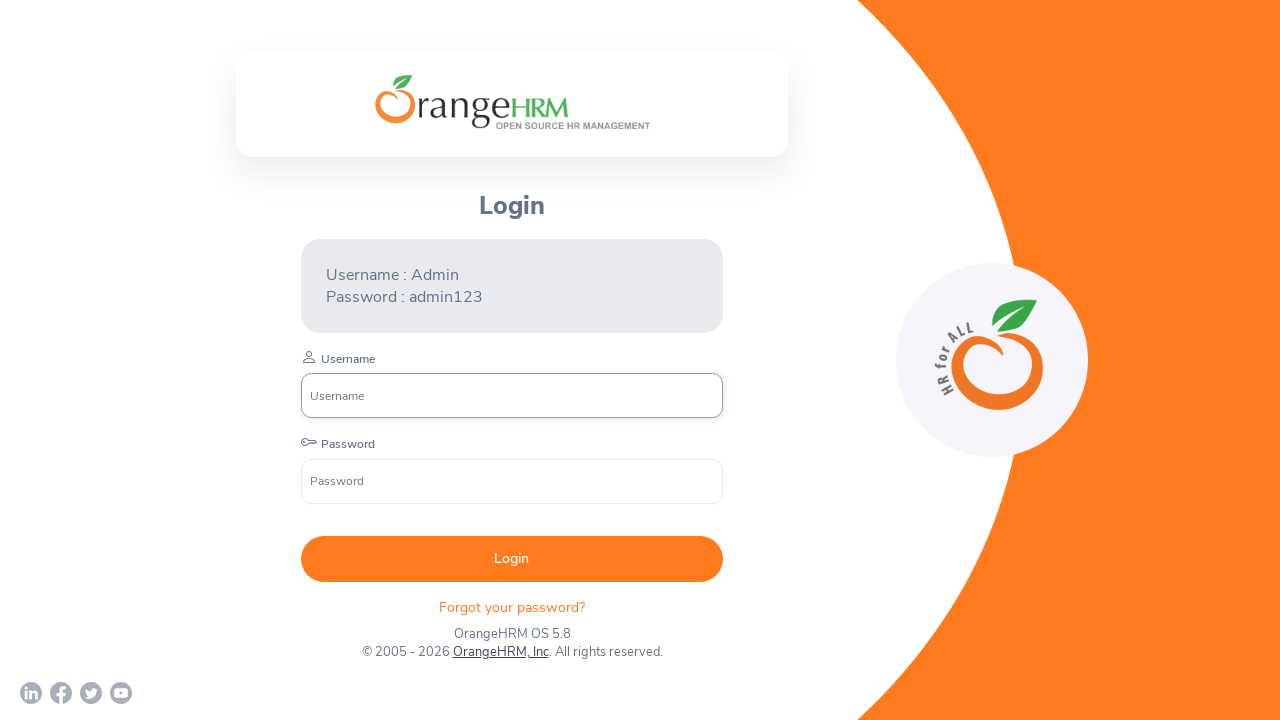

Navigated to OrangeHRM demo site homepage
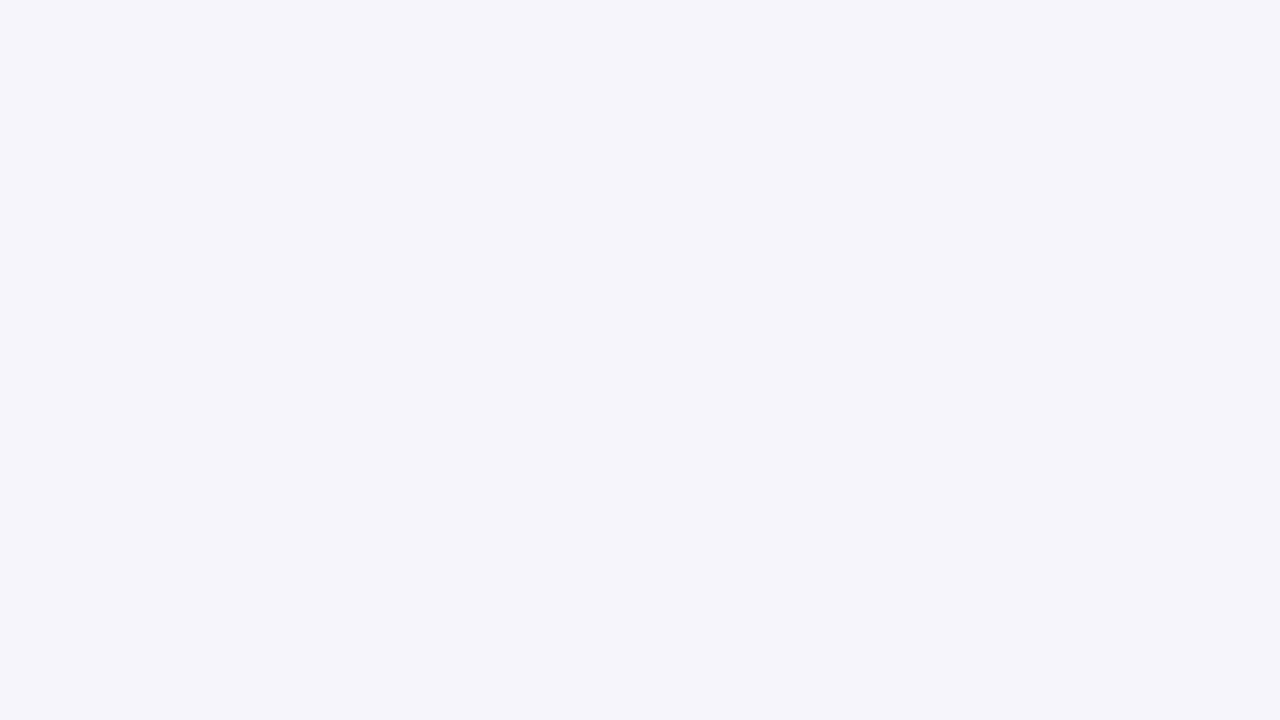

Verified page title is 'OrangeHRM'
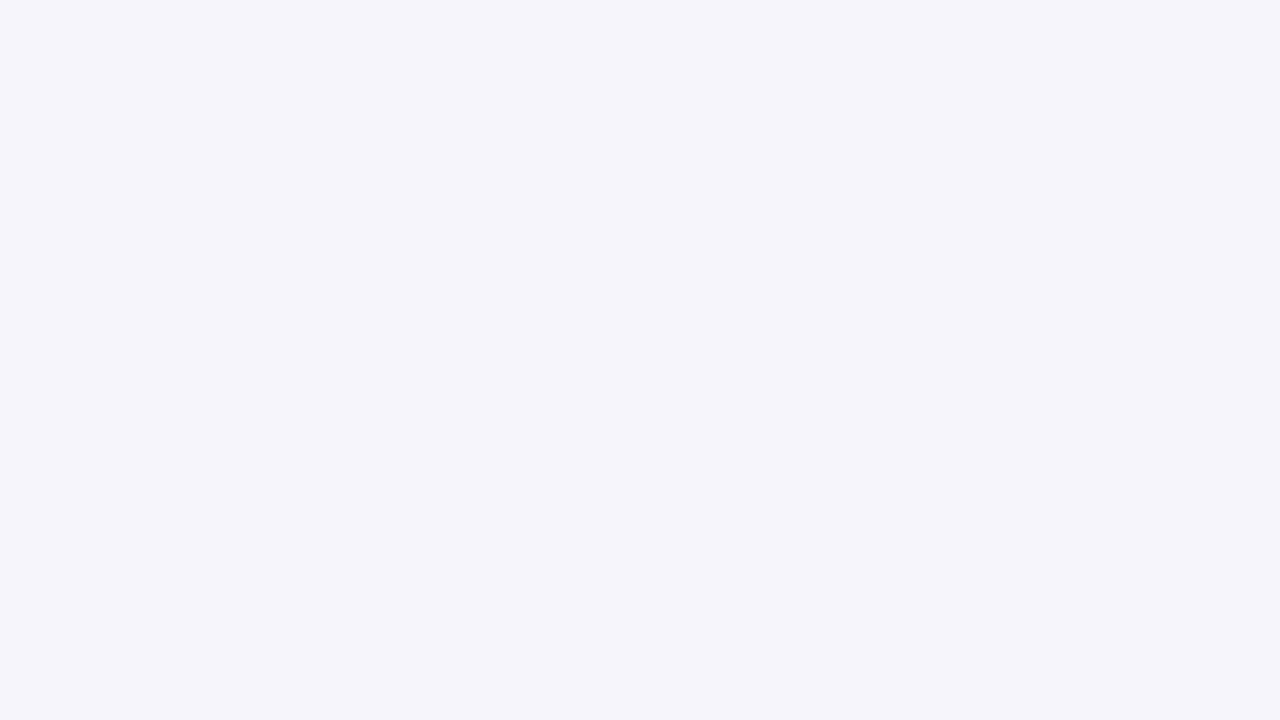

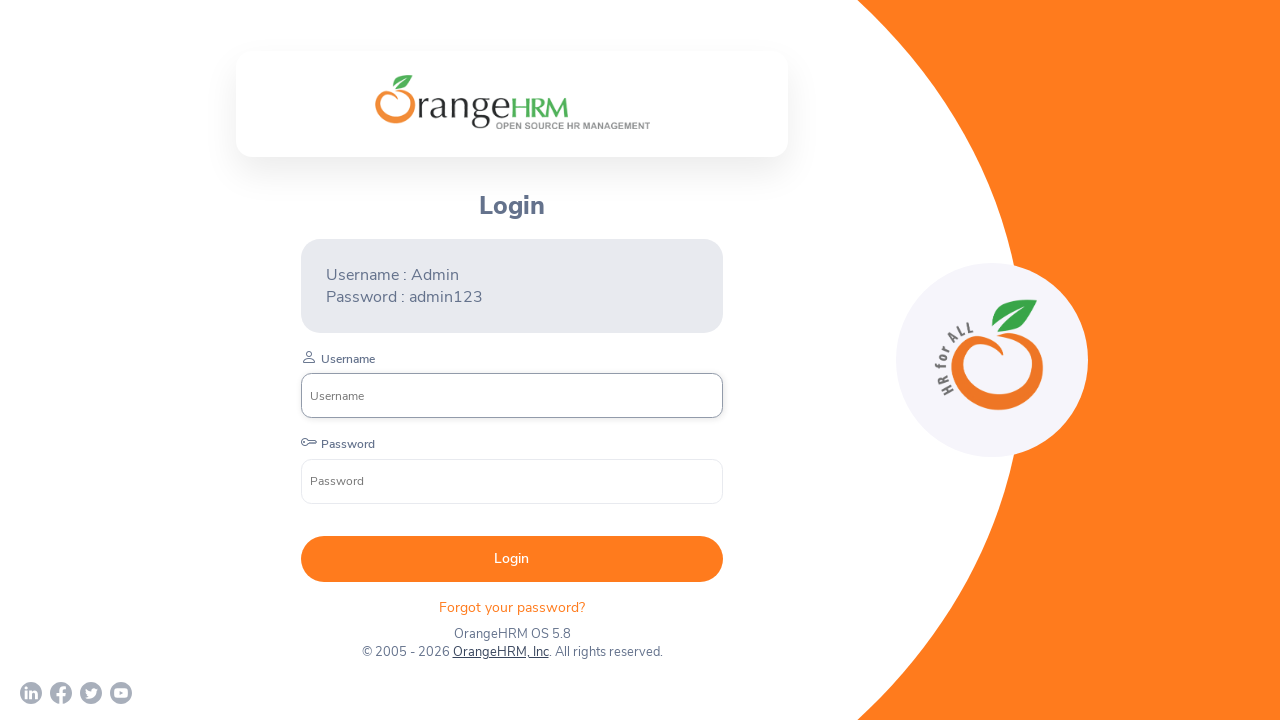